Tests drag and drop functionality by dragging element from column A to column B using click-hold-move-release actions

Starting URL: https://the-internet.herokuapp.com/drag_and_drop

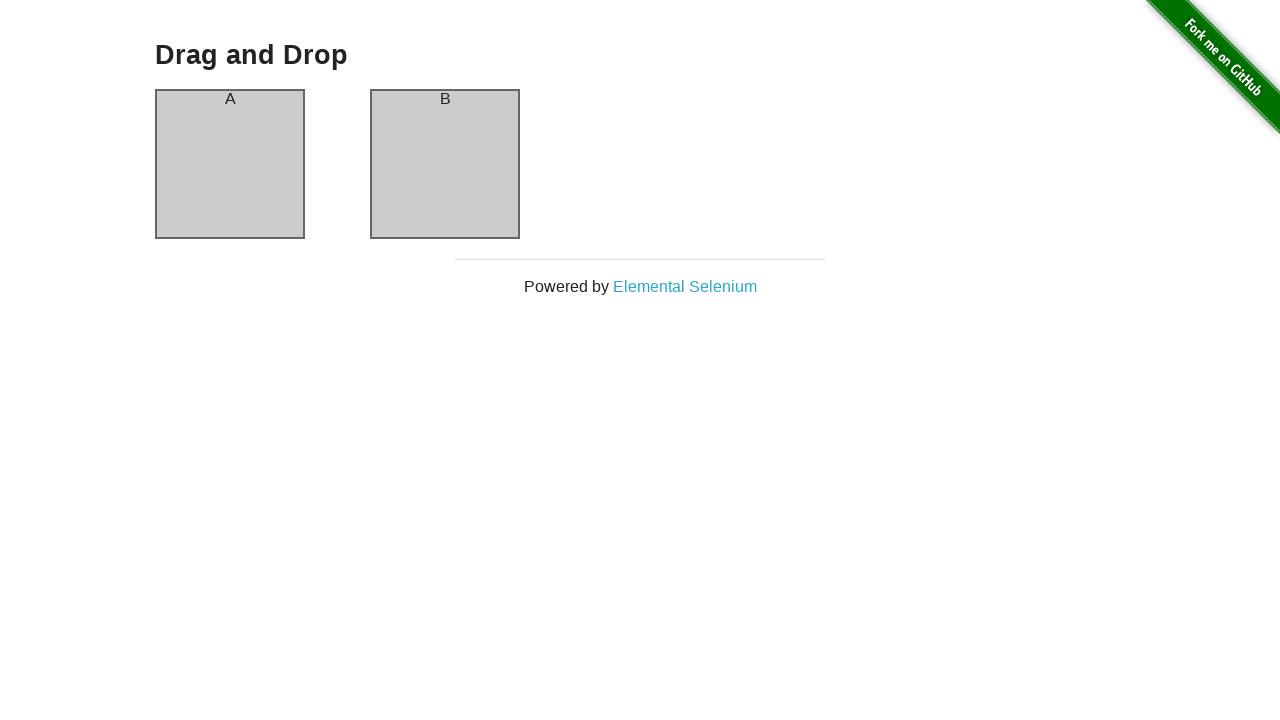

Dragged element from column A to column B at (445, 164)
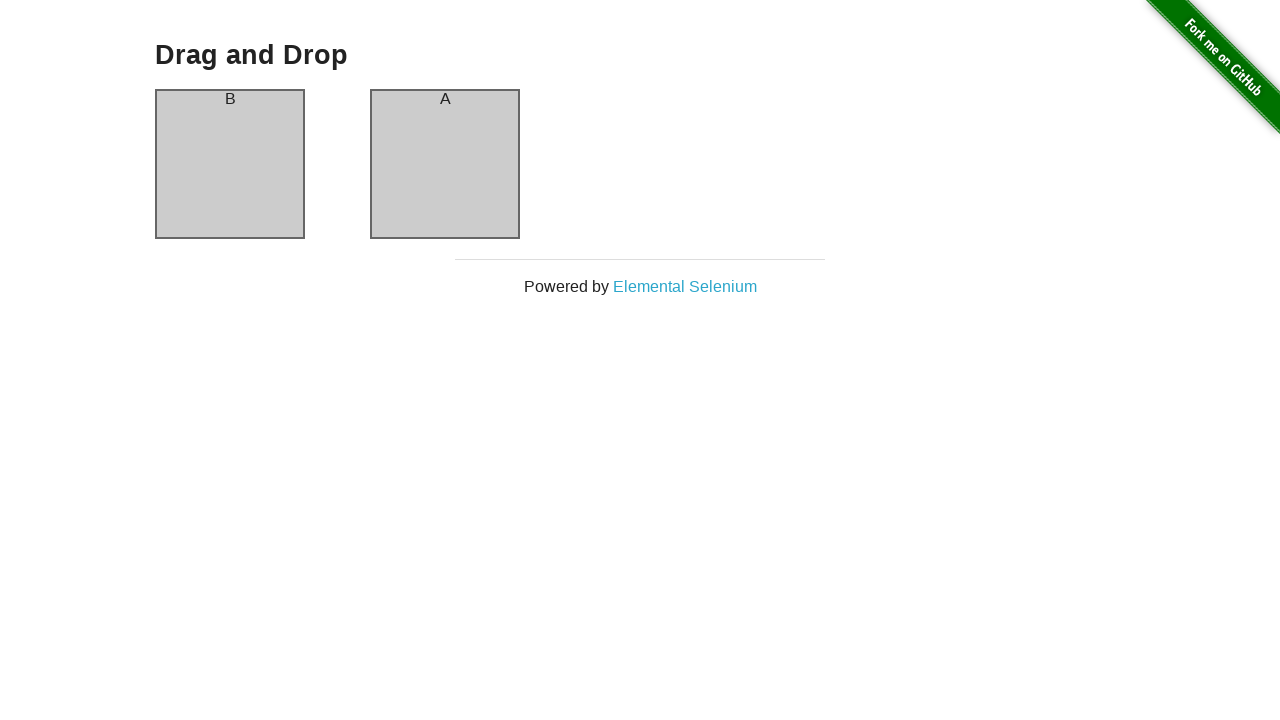

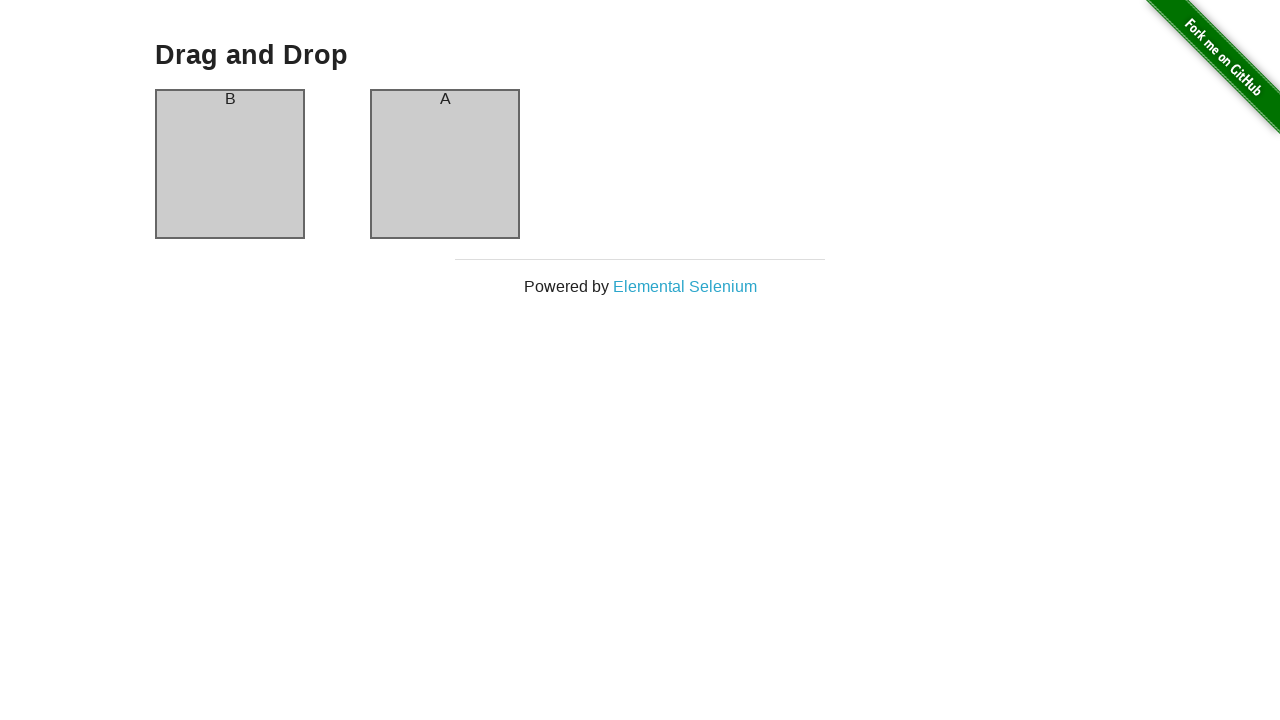